Tests an e-commerce shopping flow by searching for products containing "ber", adding all matching items to cart, proceeding to checkout, and applying a promo code

Starting URL: https://rahulshettyacademy.com/seleniumPractise

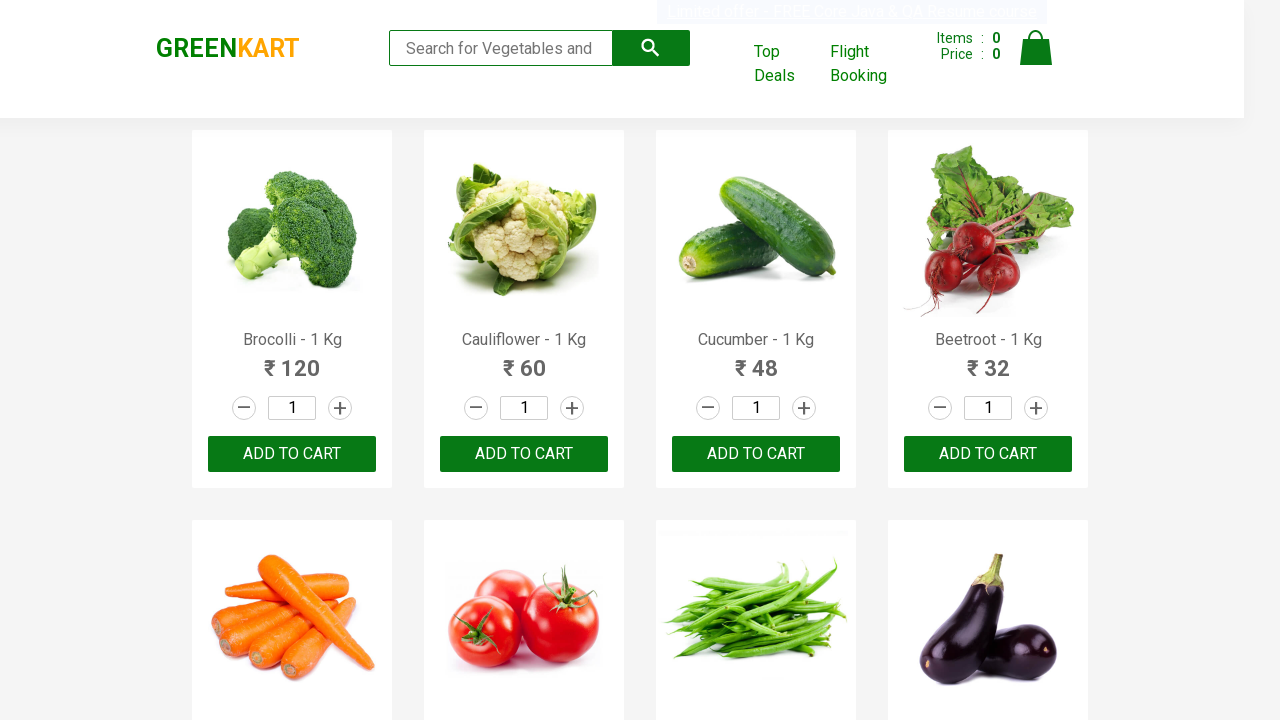

Filled search field with 'ber' to find products on input.search-keyword
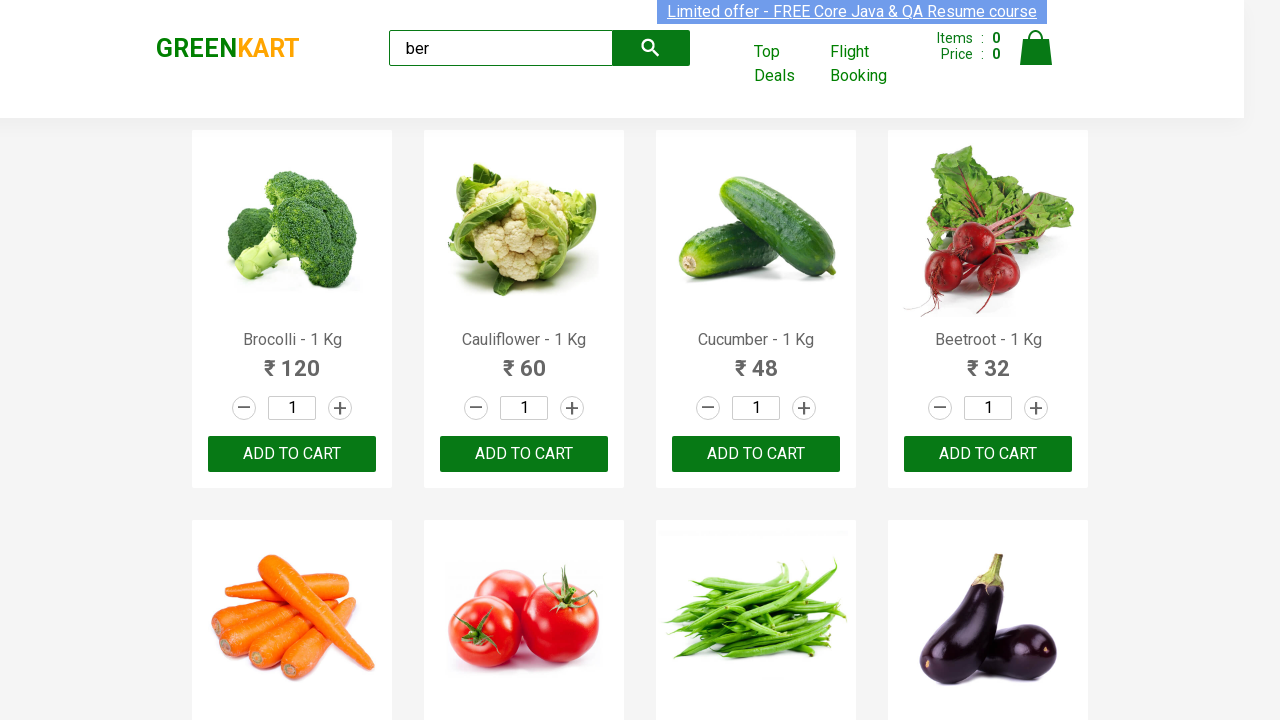

Waited for search results to load
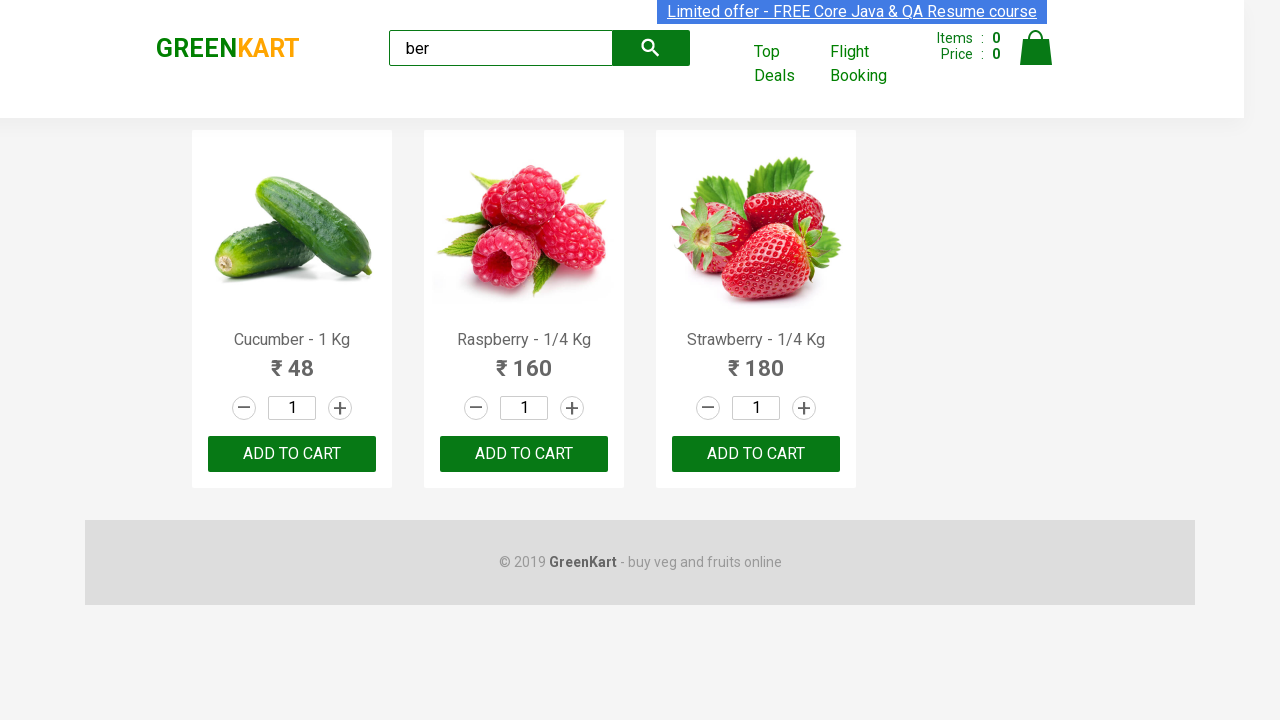

Found 3 products matching 'ber'
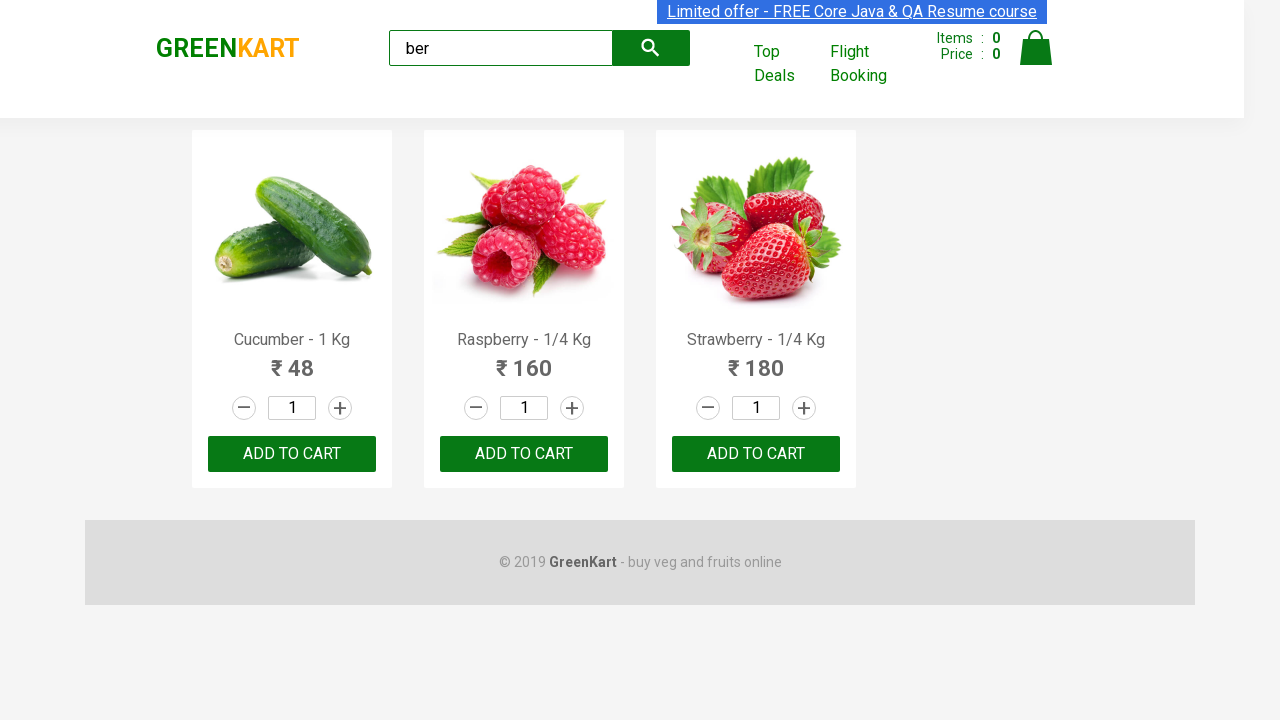

Added product 1 to cart at (292, 454) on xpath=//button[text()='ADD TO CART'] >> nth=0
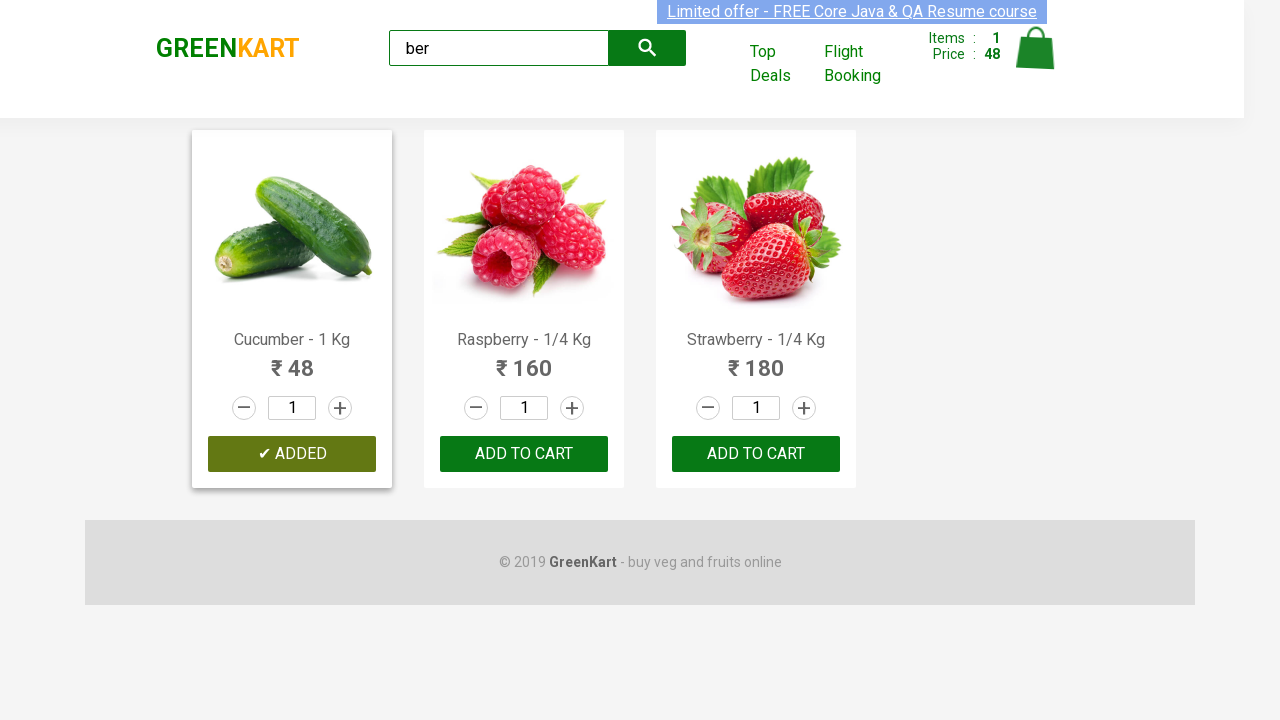

Added product 2 to cart at (756, 454) on xpath=//button[text()='ADD TO CART'] >> nth=1
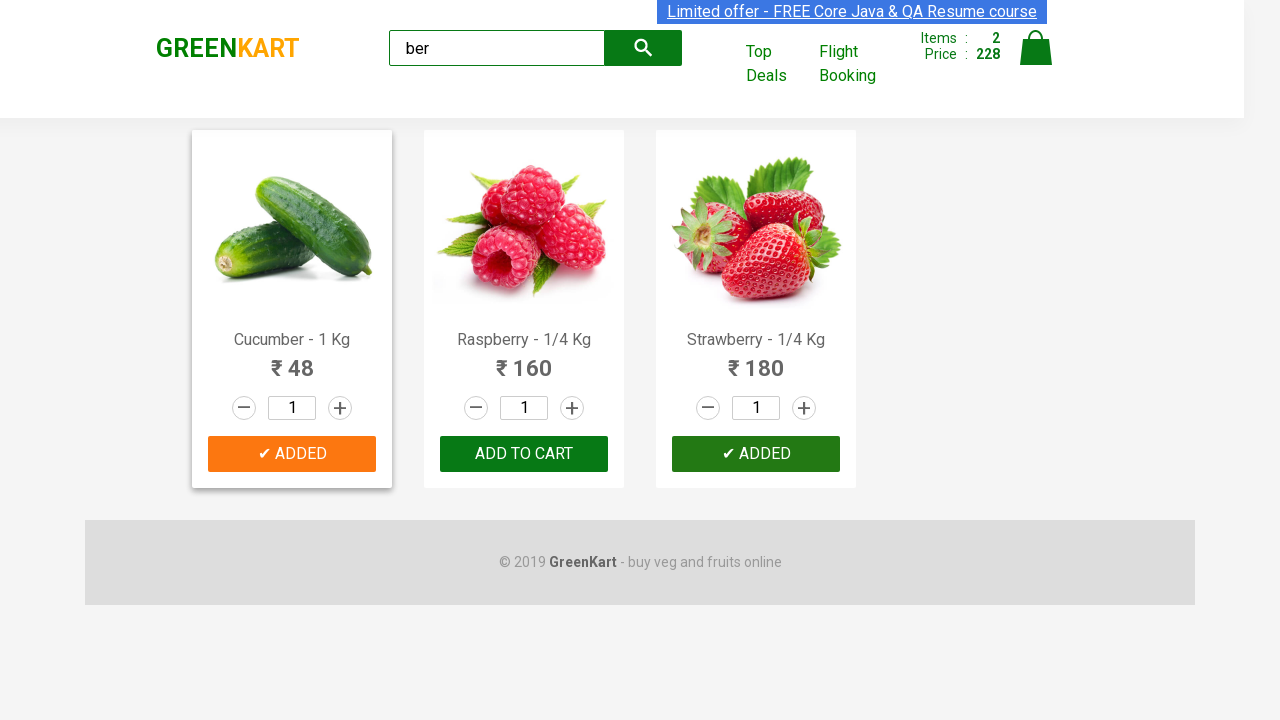

Added product 3 to cart at (756, 454) on xpath=//button[text()='ADD TO CART'] >> nth=2
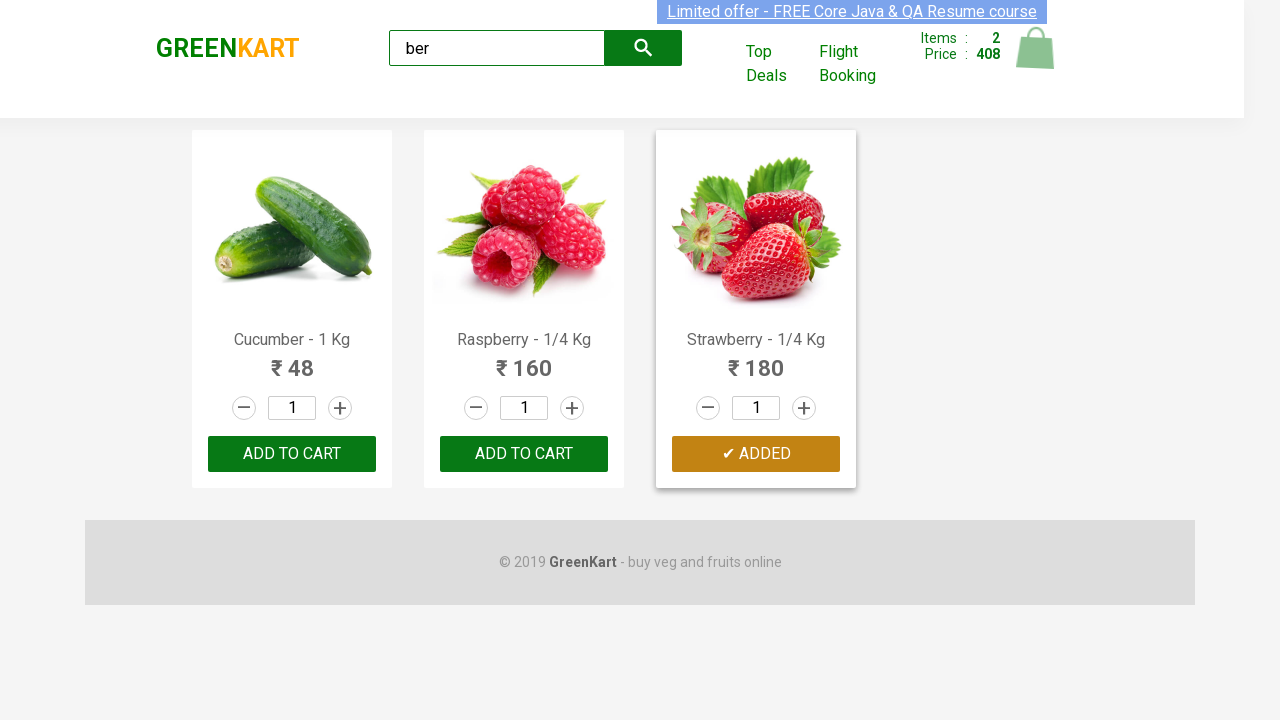

Clicked on cart icon to view shopping cart at (1036, 48) on a.cart-icon img
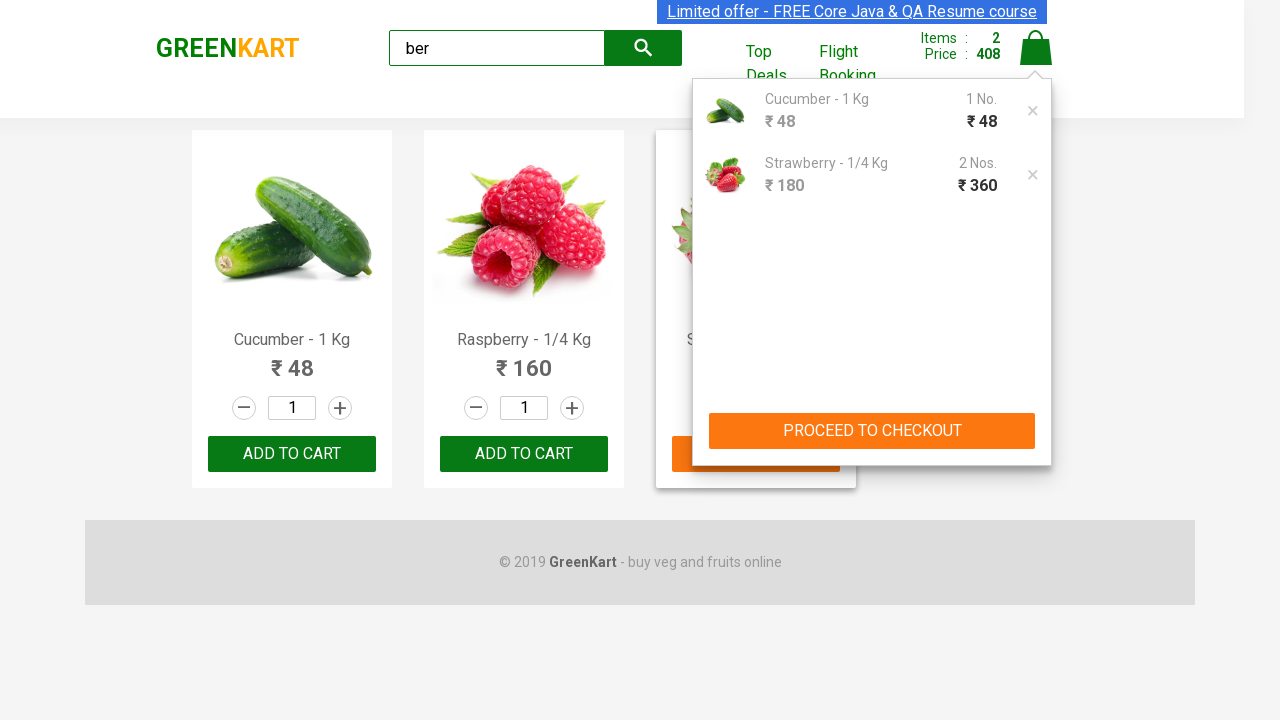

Clicked 'PROCEED TO CHECKOUT' button at (872, 431) on xpath=//button[text()= 'PROCEED TO CHECKOUT']
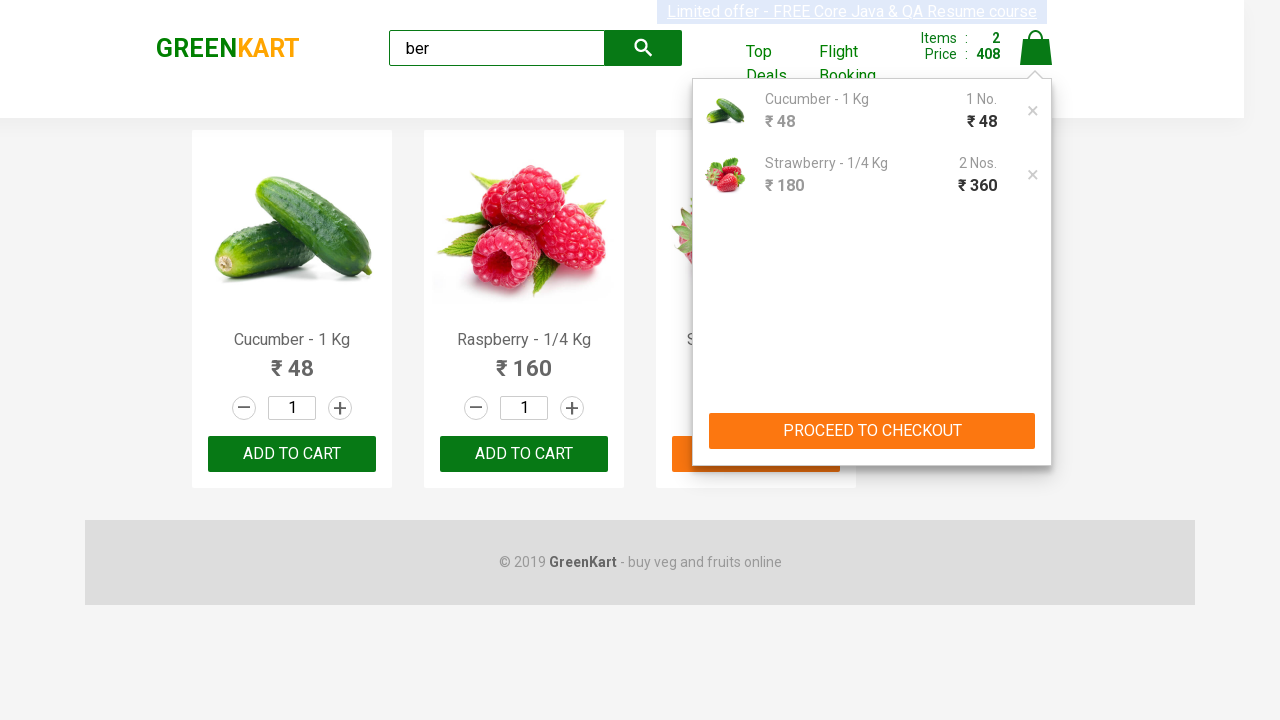

Entered promo code 'rahulshettyacademy' on div.promoWrapper input
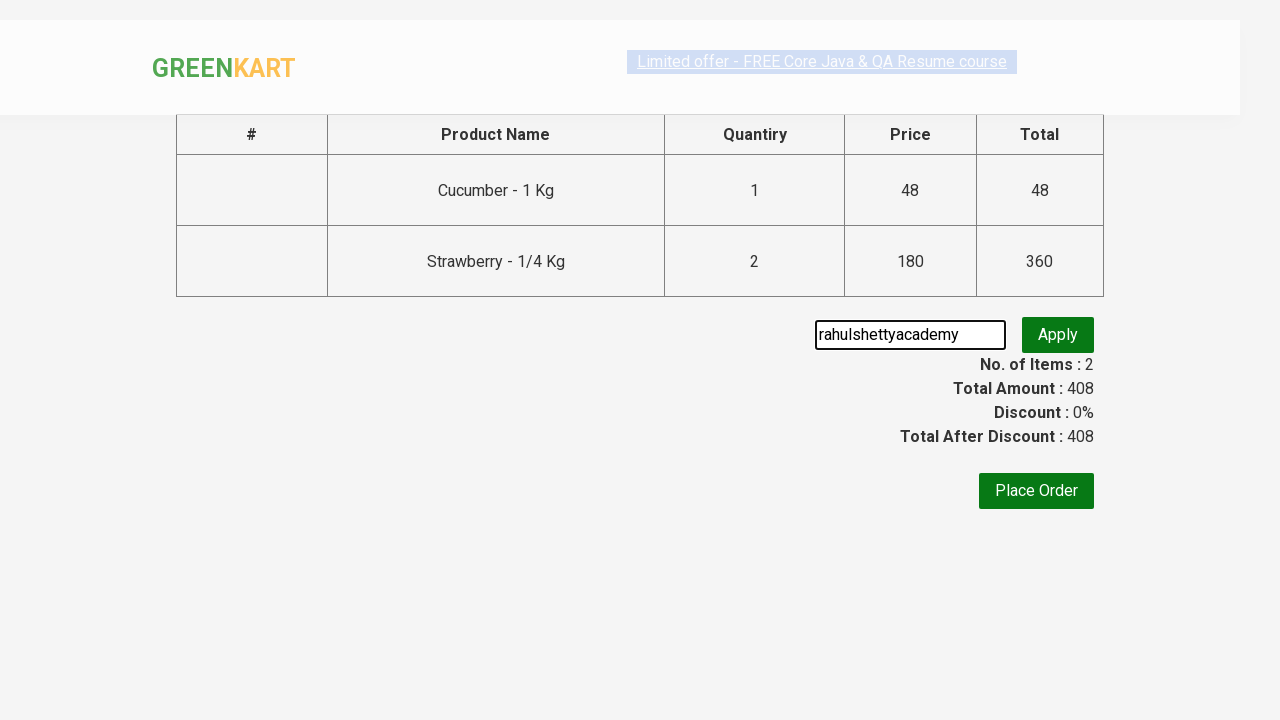

Clicked apply promo button at (1058, 335) on .promoBtn
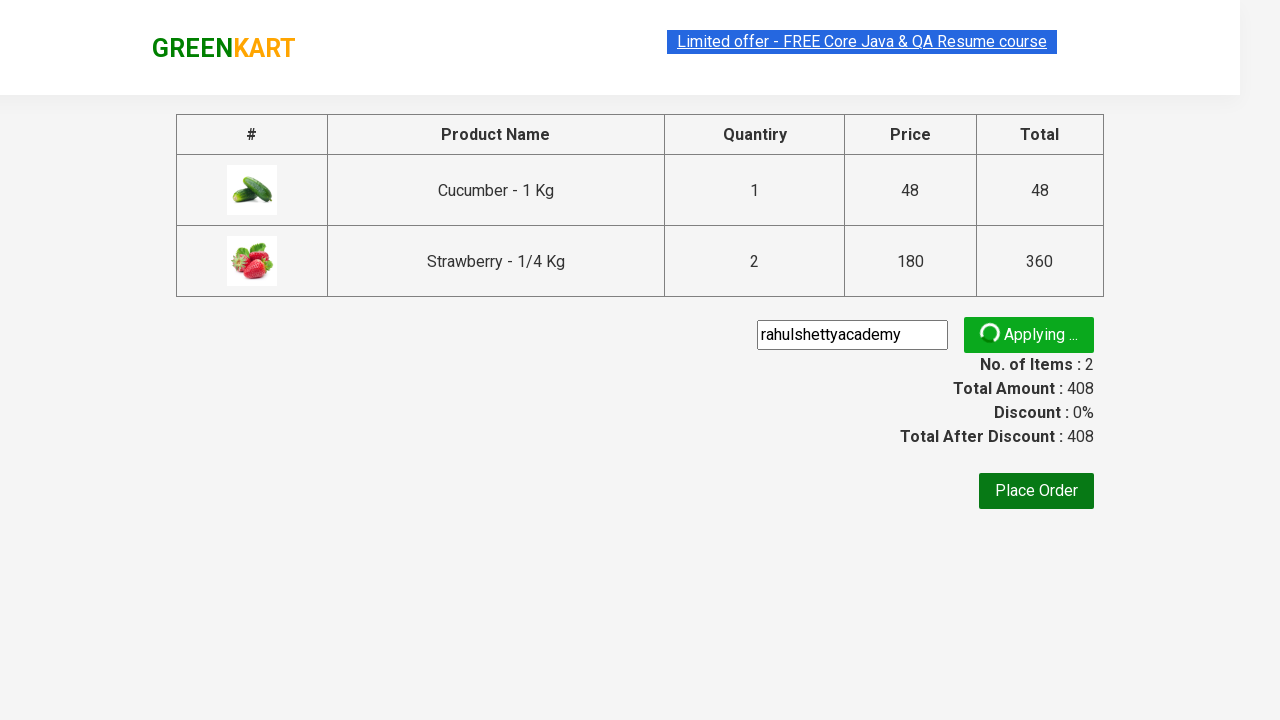

Promo message element loaded
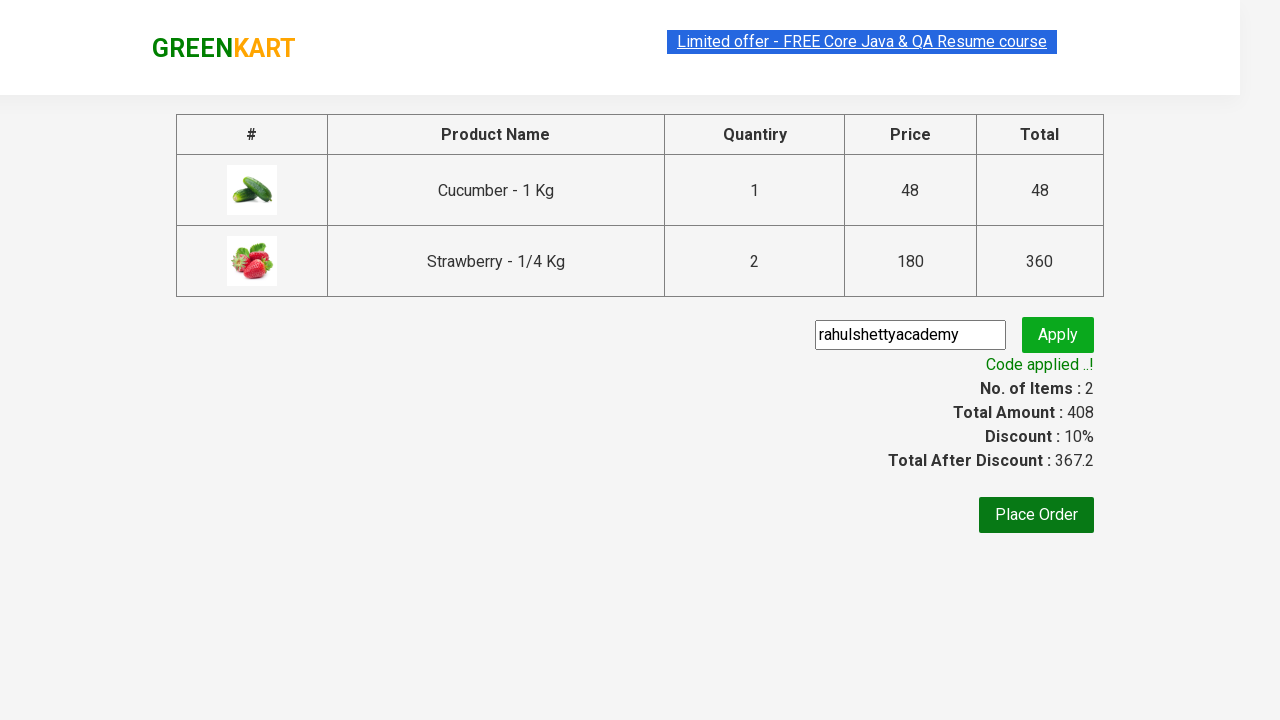

Verified promo code was successfully applied: 'Code applied ..!'
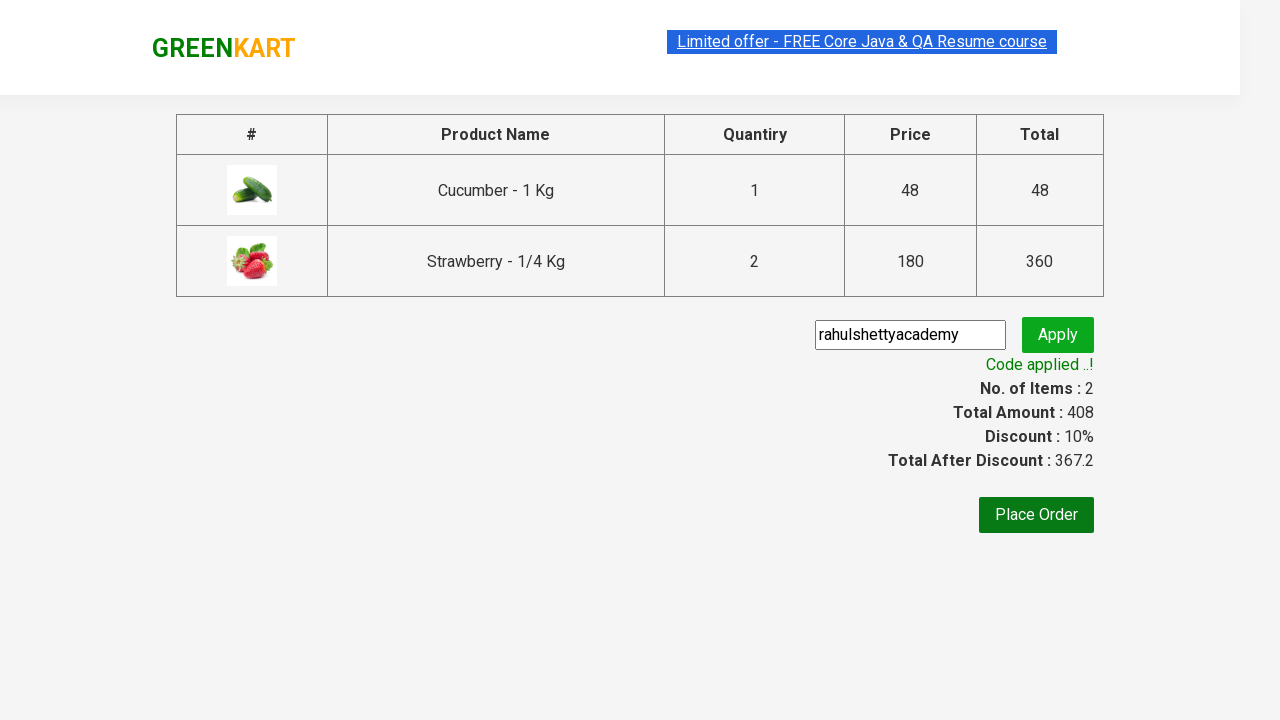

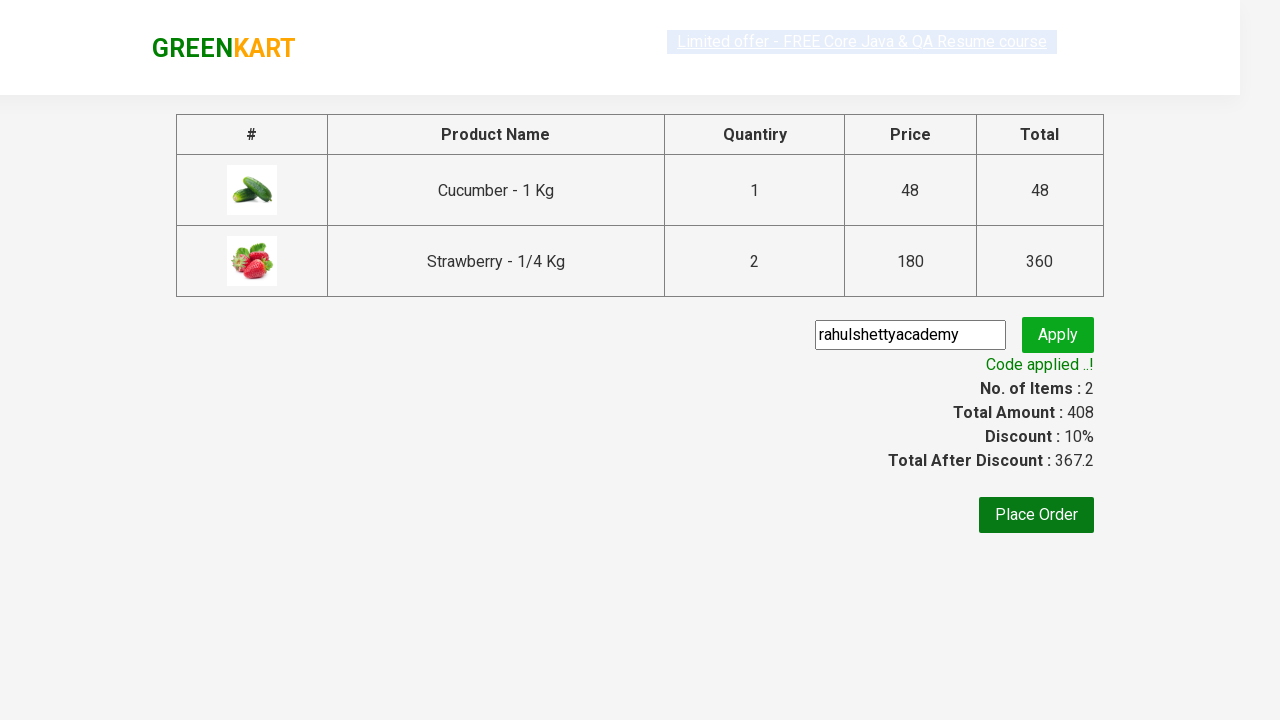